Tests that clicking the Due column header twice sorts the table in descending order by verifying the dollar amounts are in descending numerical order.

Starting URL: http://the-internet.herokuapp.com/tables

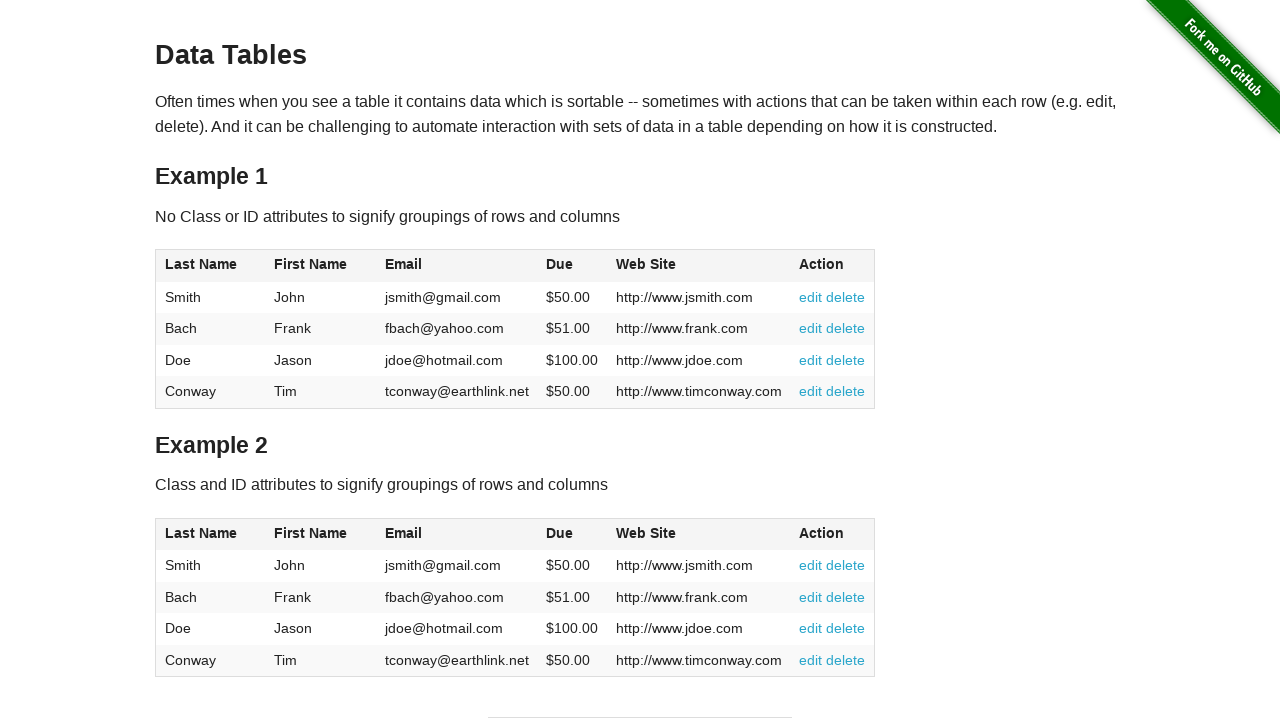

Clicked Due column header first time for ascending sort at (572, 266) on #table1 thead tr th:nth-child(4)
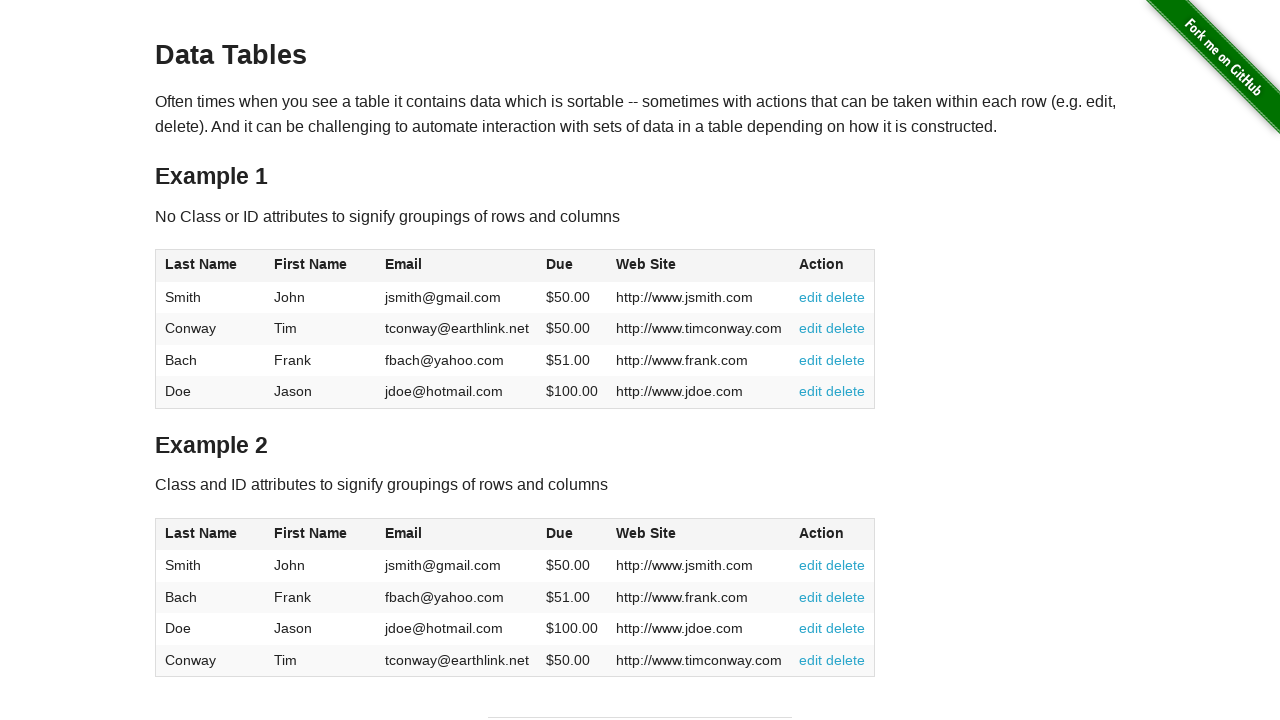

Clicked Due column header second time for descending sort at (572, 266) on #table1 thead tr th:nth-child(4)
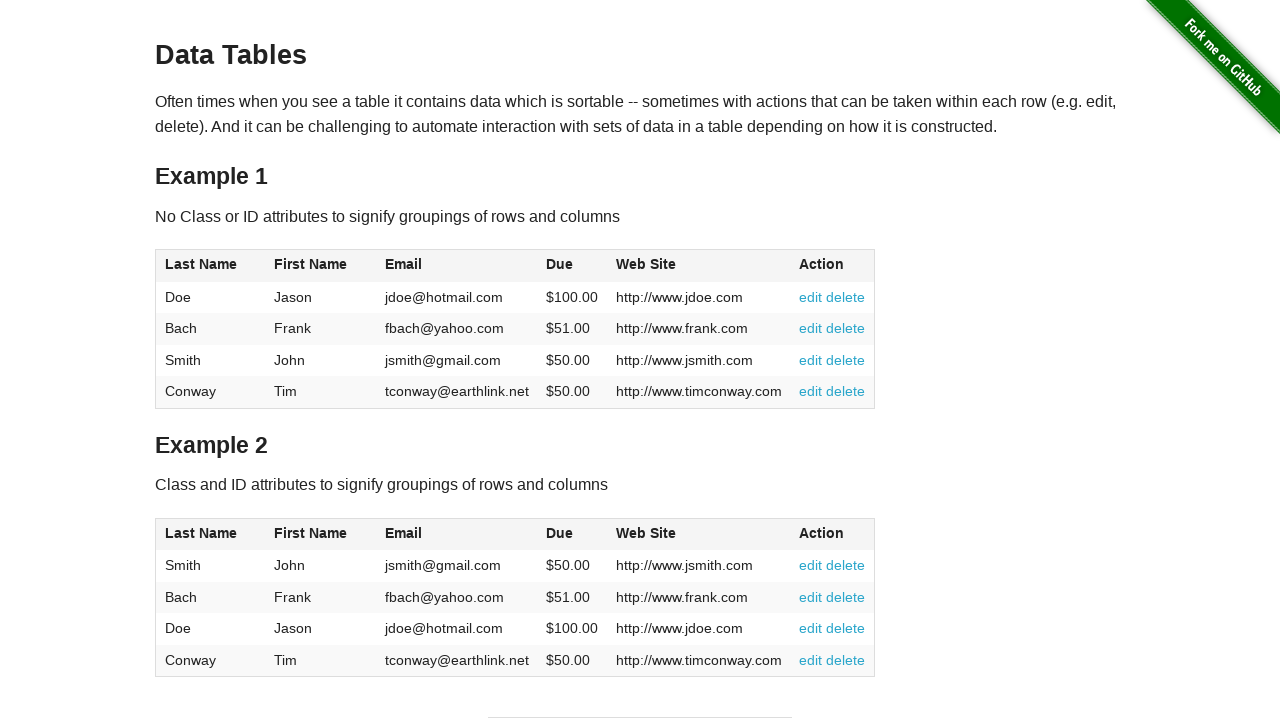

Waited for Due column data to load in table body
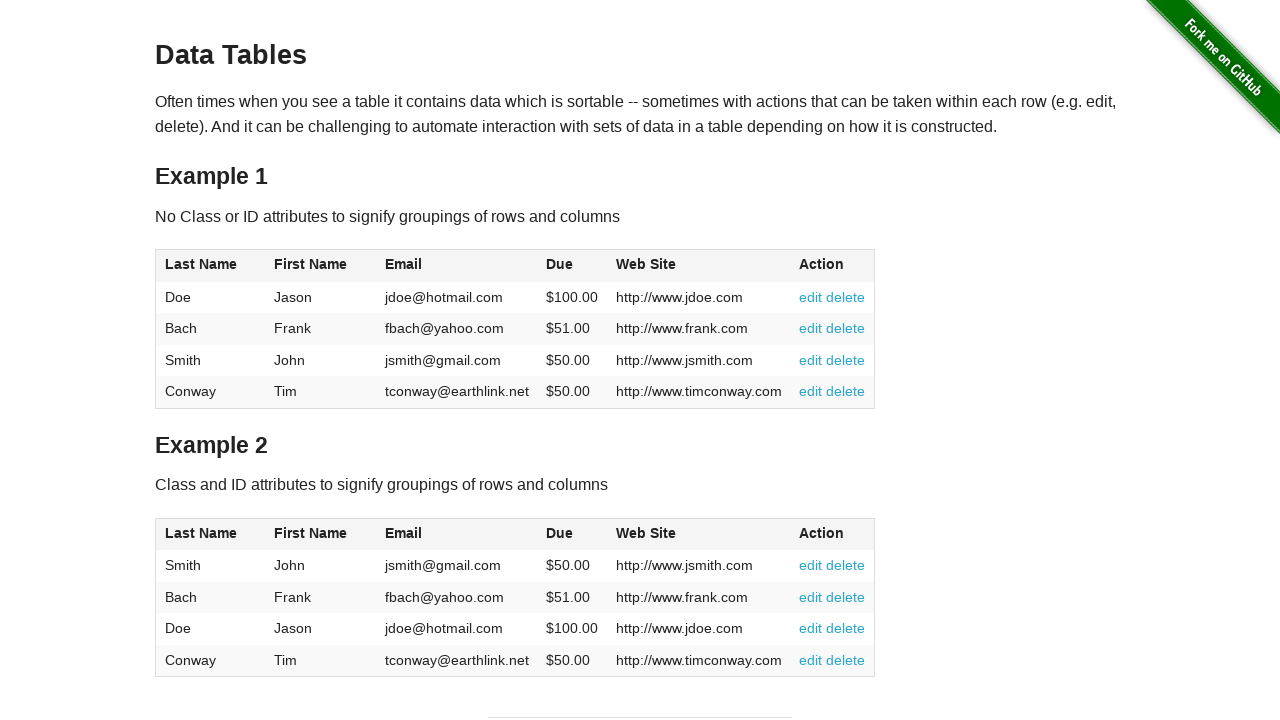

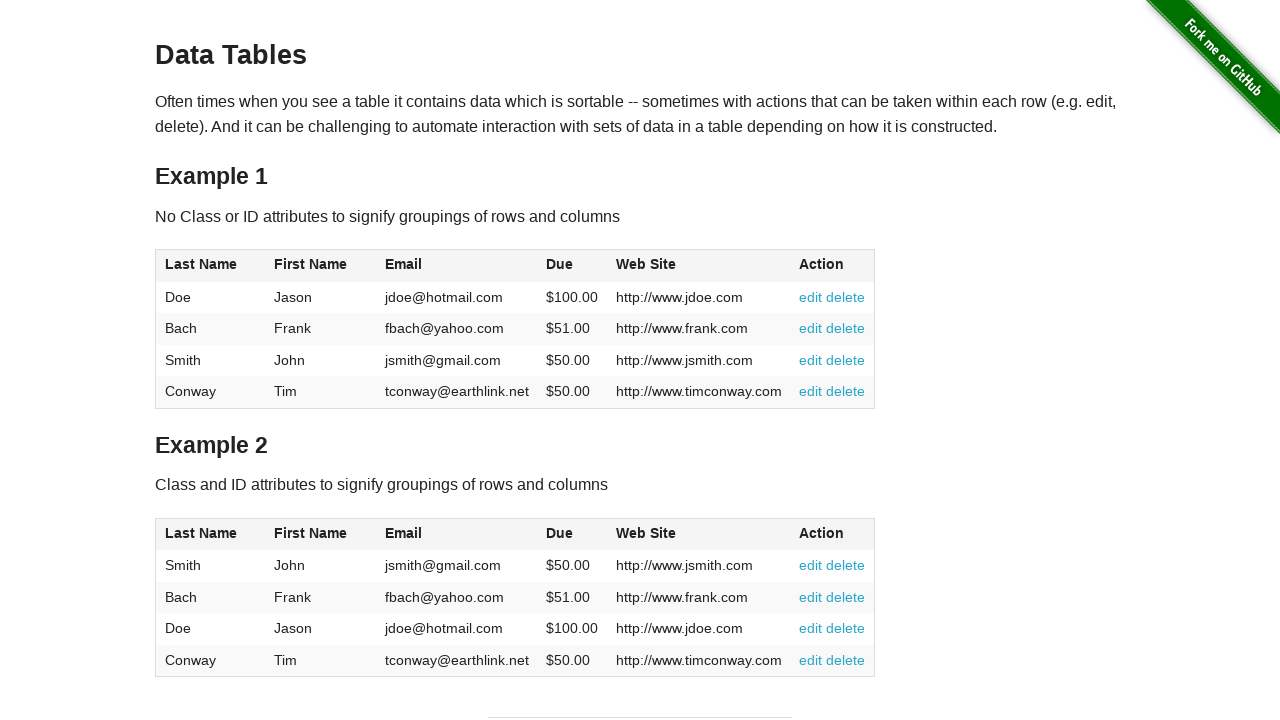